Tests pressing multiple keys simultaneously with SHIFT+T combination to produce uppercase T

Starting URL: https://the-internet.herokuapp.com/key_presses

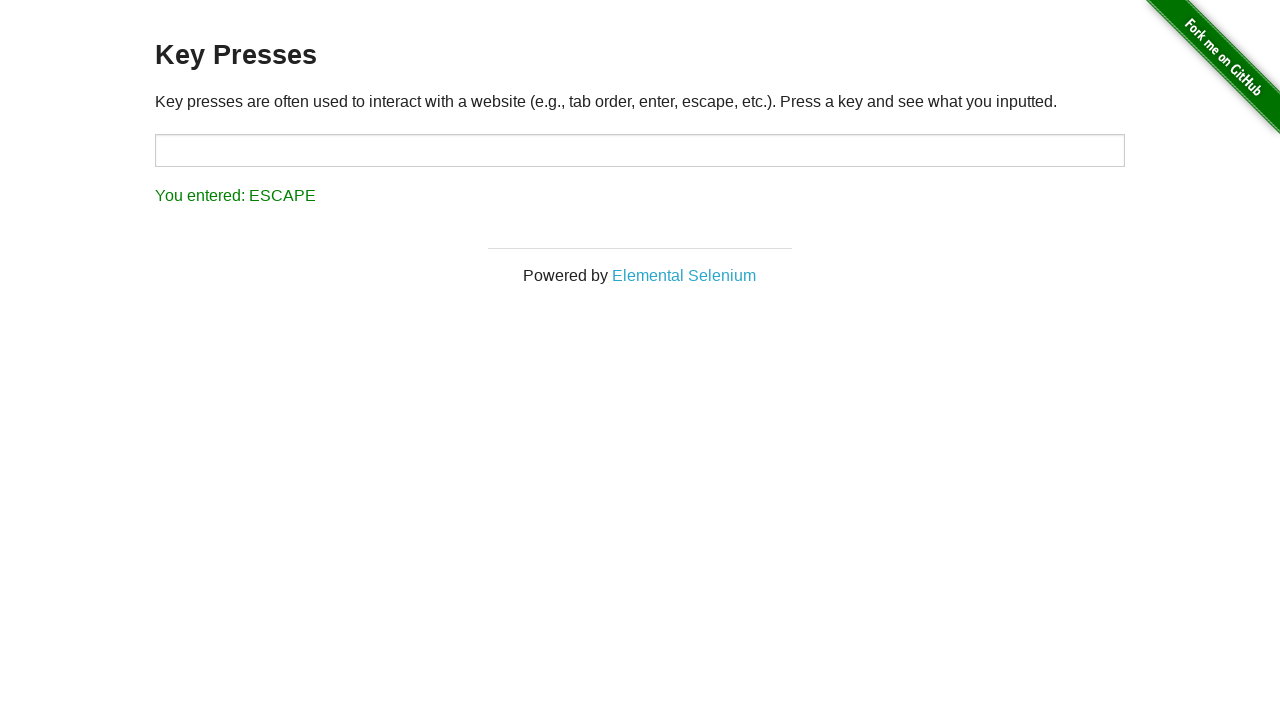

Located body element for key press input
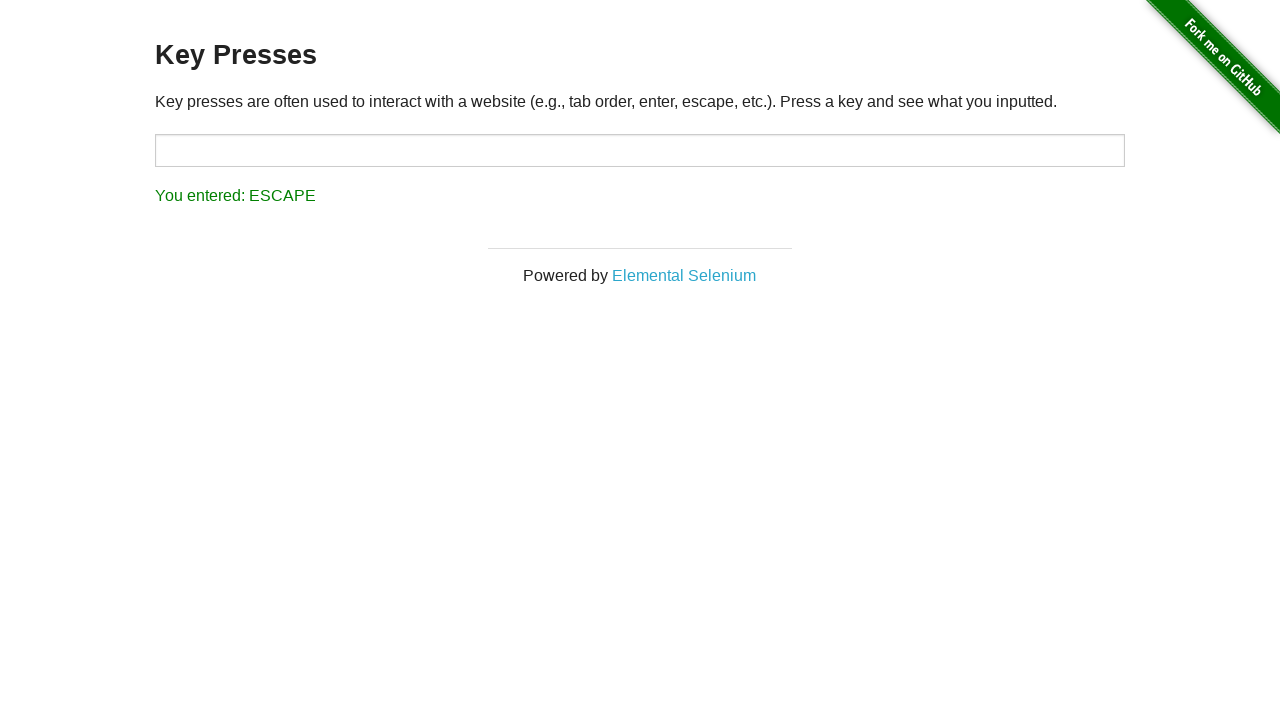

Pressed SHIFT+T key combination to produce uppercase T on body
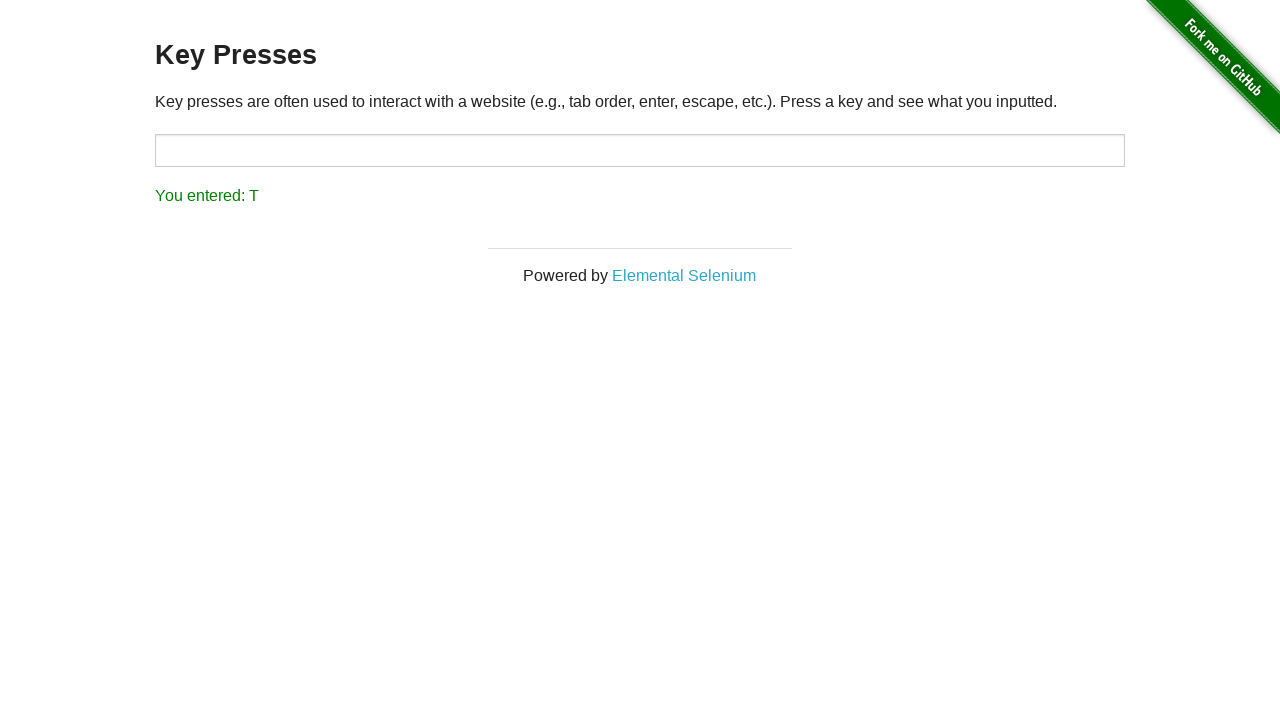

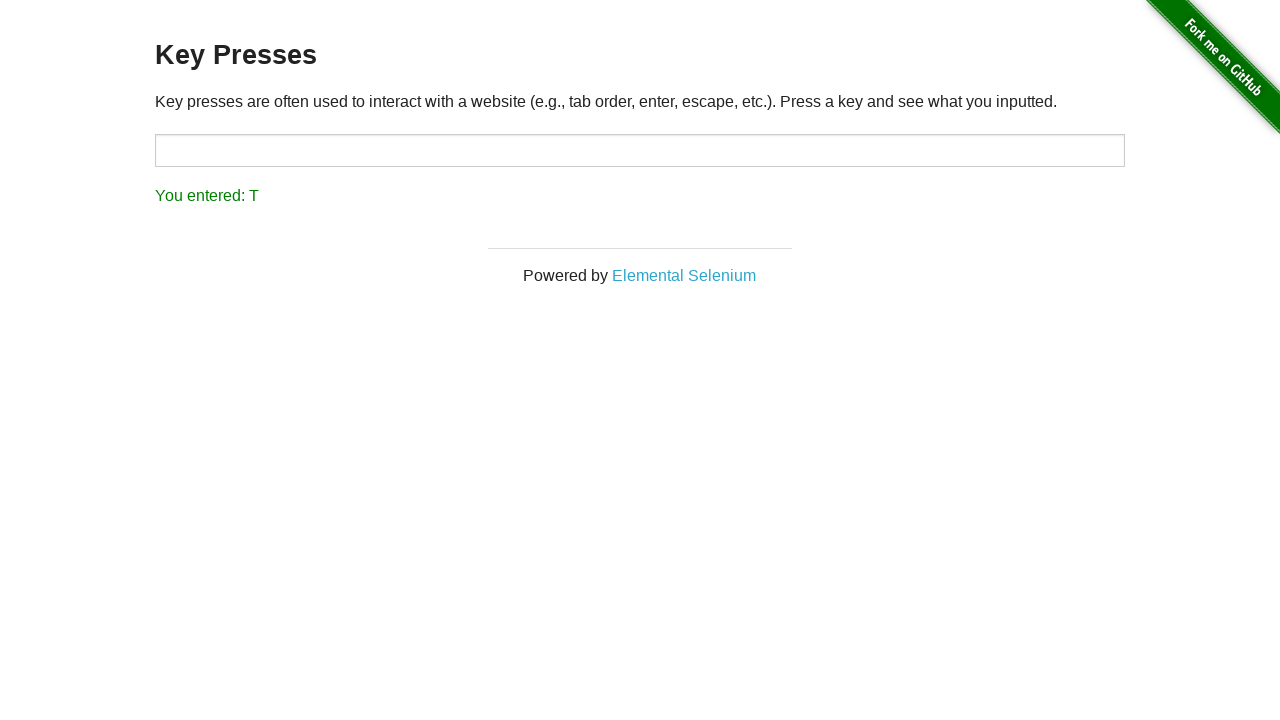